Tests handling multiple checkboxes by selecting all unselected checkboxes on a form

Starting URL: https://bonigarcia.dev/selenium-webdriver-java/web-form.html

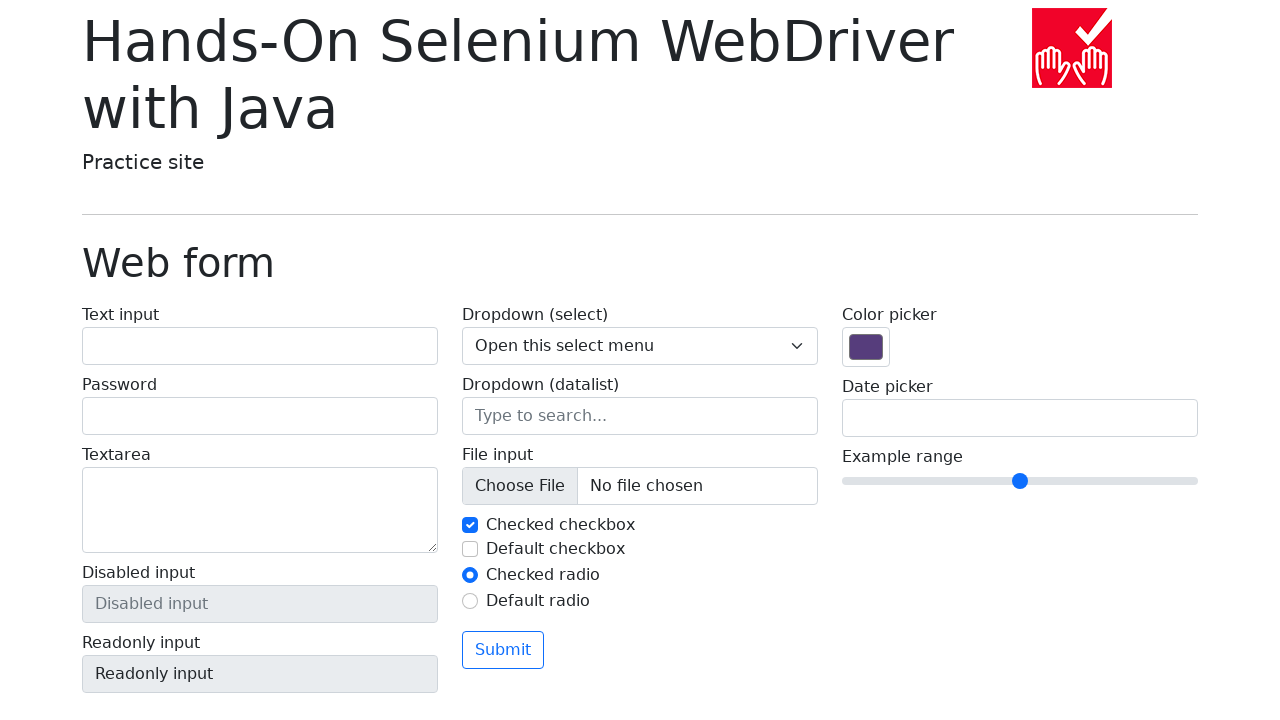

Navigated to web form page
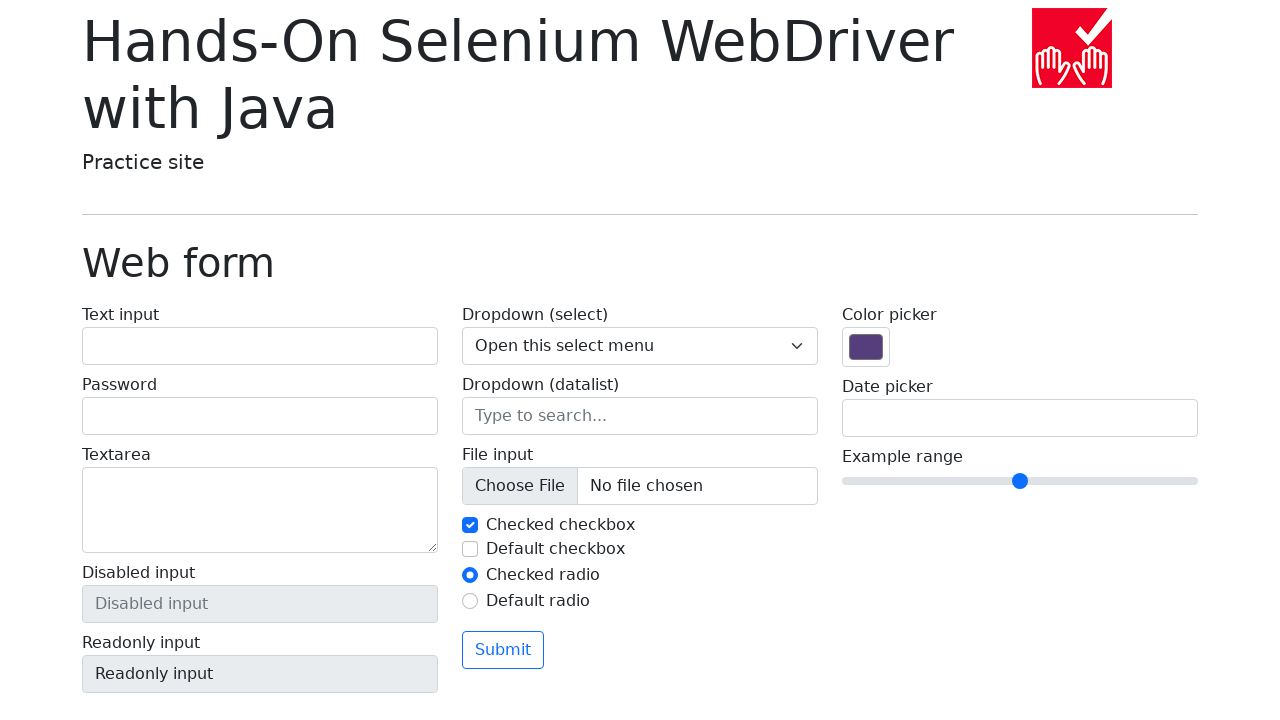

Located all checkboxes with name 'my-check'
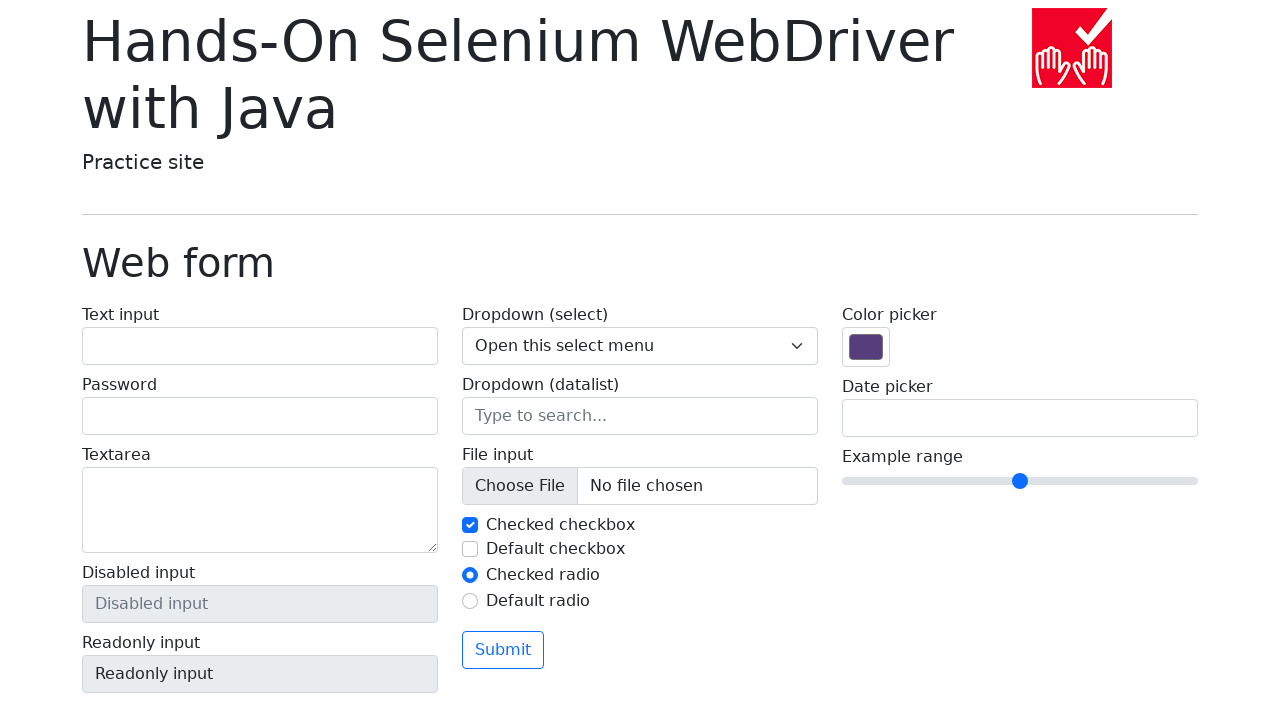

Found 2 checkboxes on the form
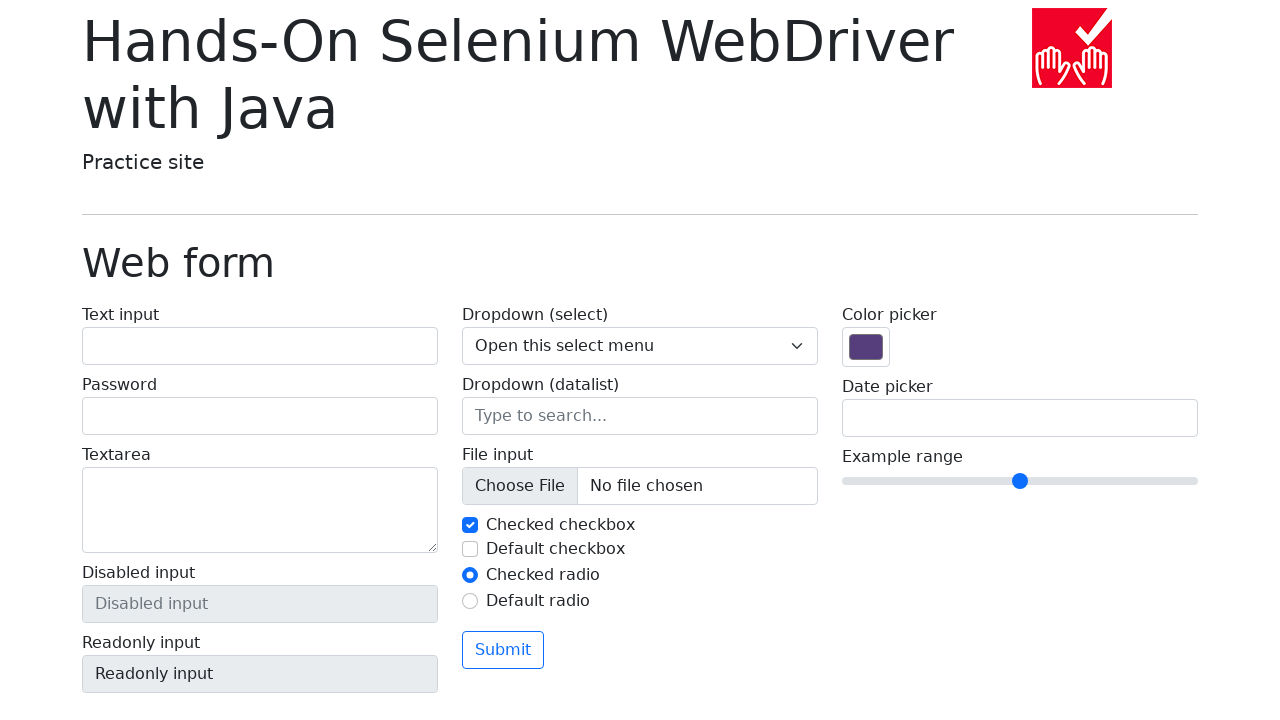

Selected checkbox at index 0
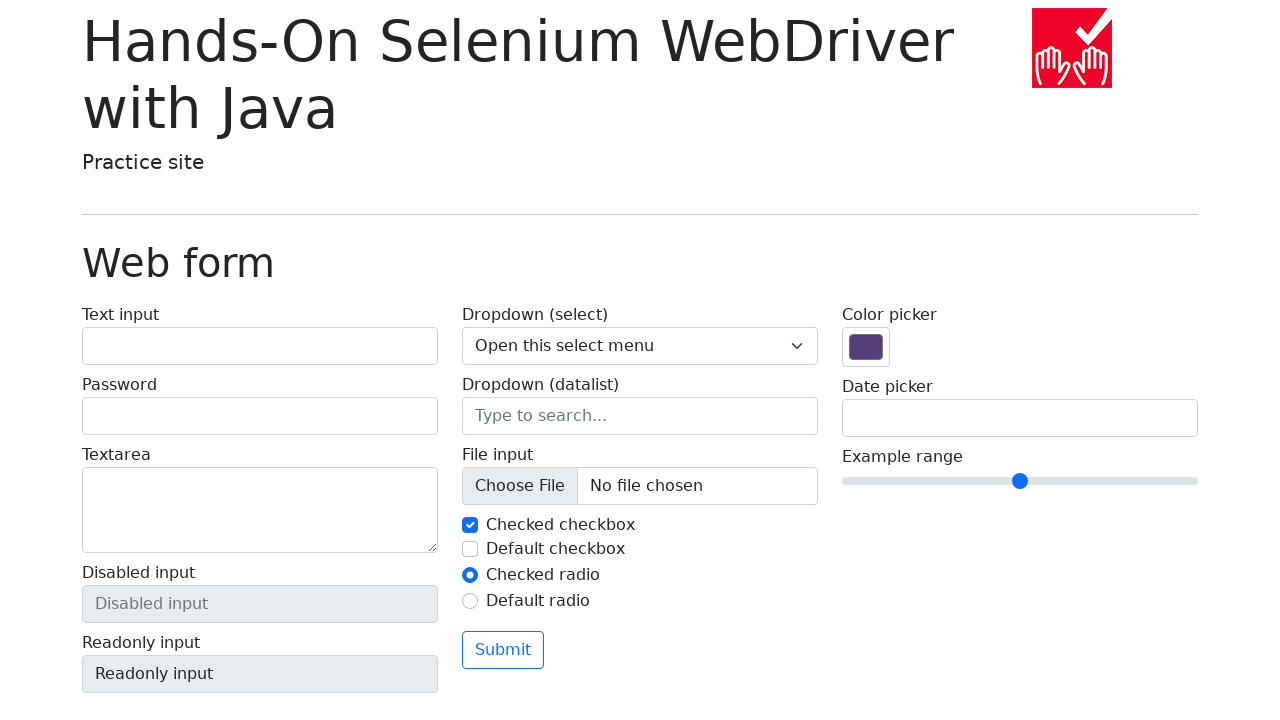

Selected checkbox at index 1
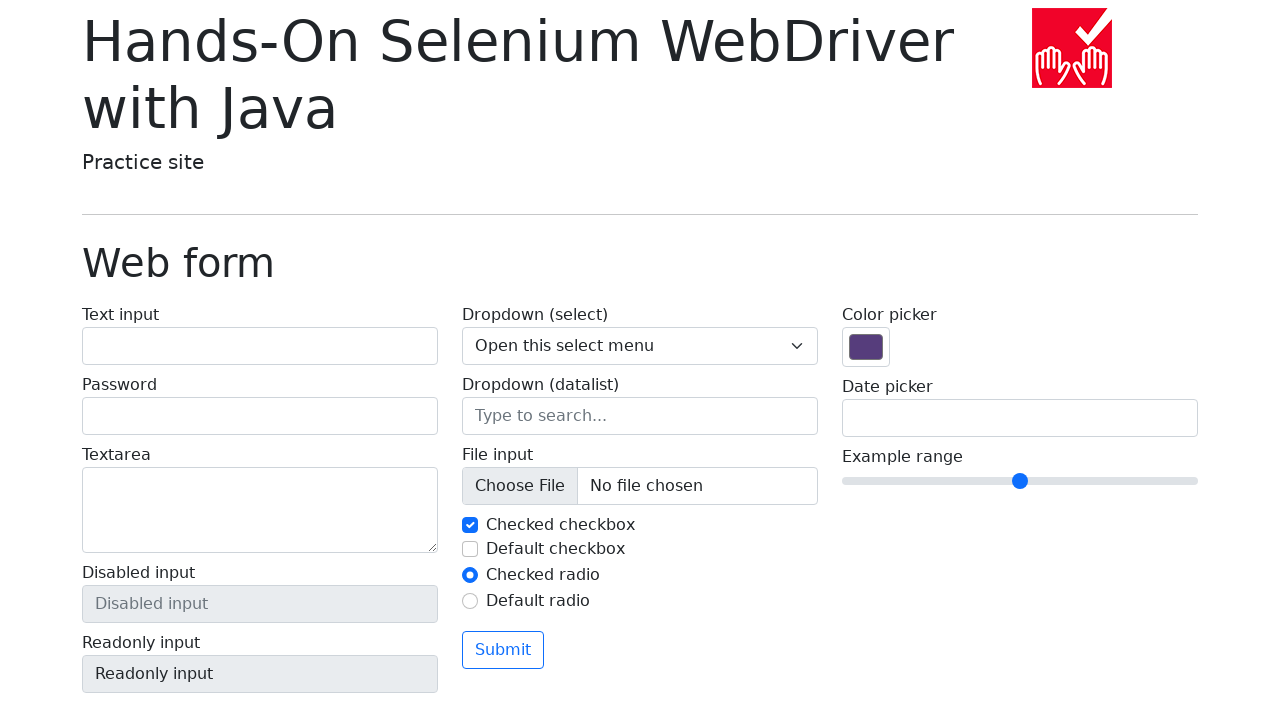

Checkbox 1 is unchecked, proceeding to click it
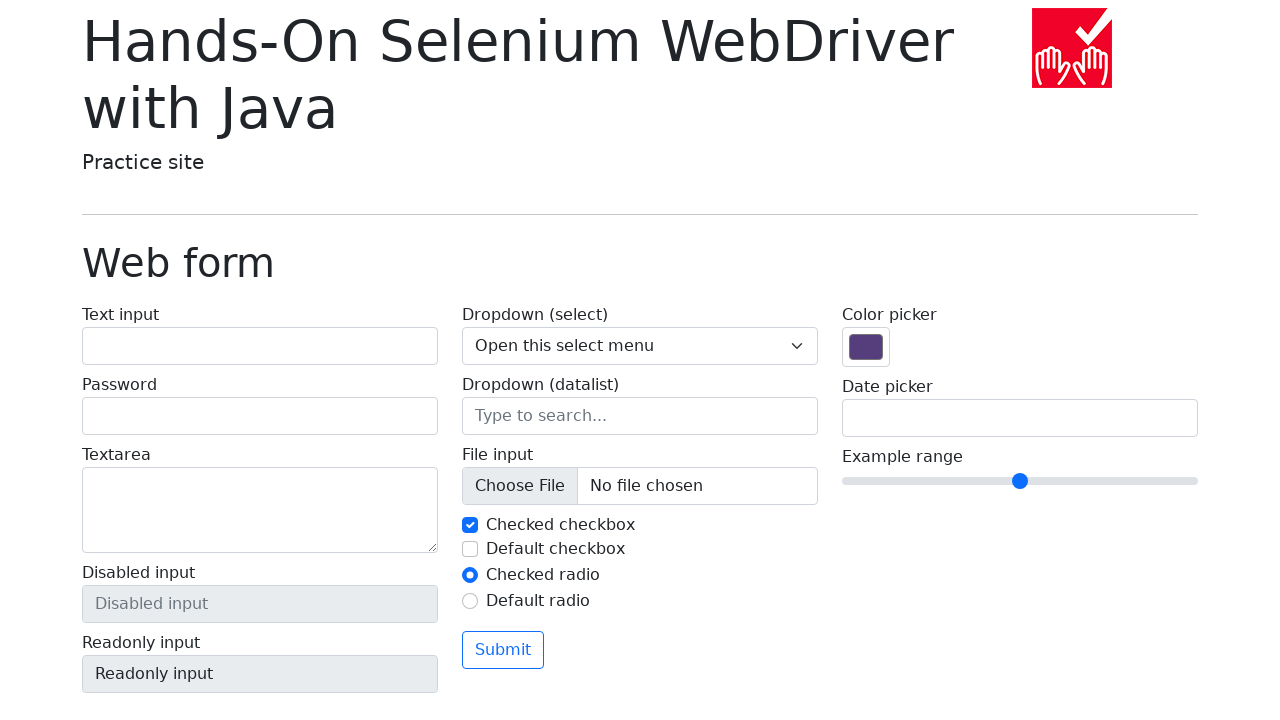

Clicked checkbox 1 to select it at (470, 549) on input[name='my-check'] >> nth=1
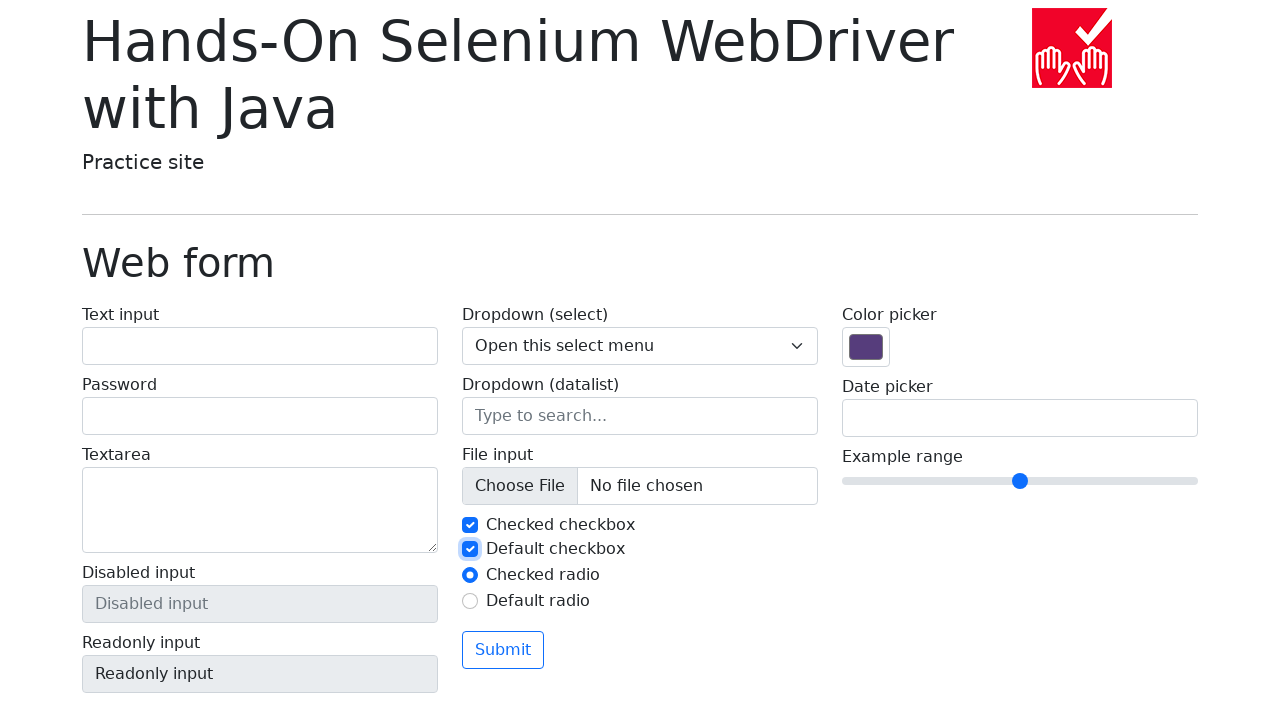

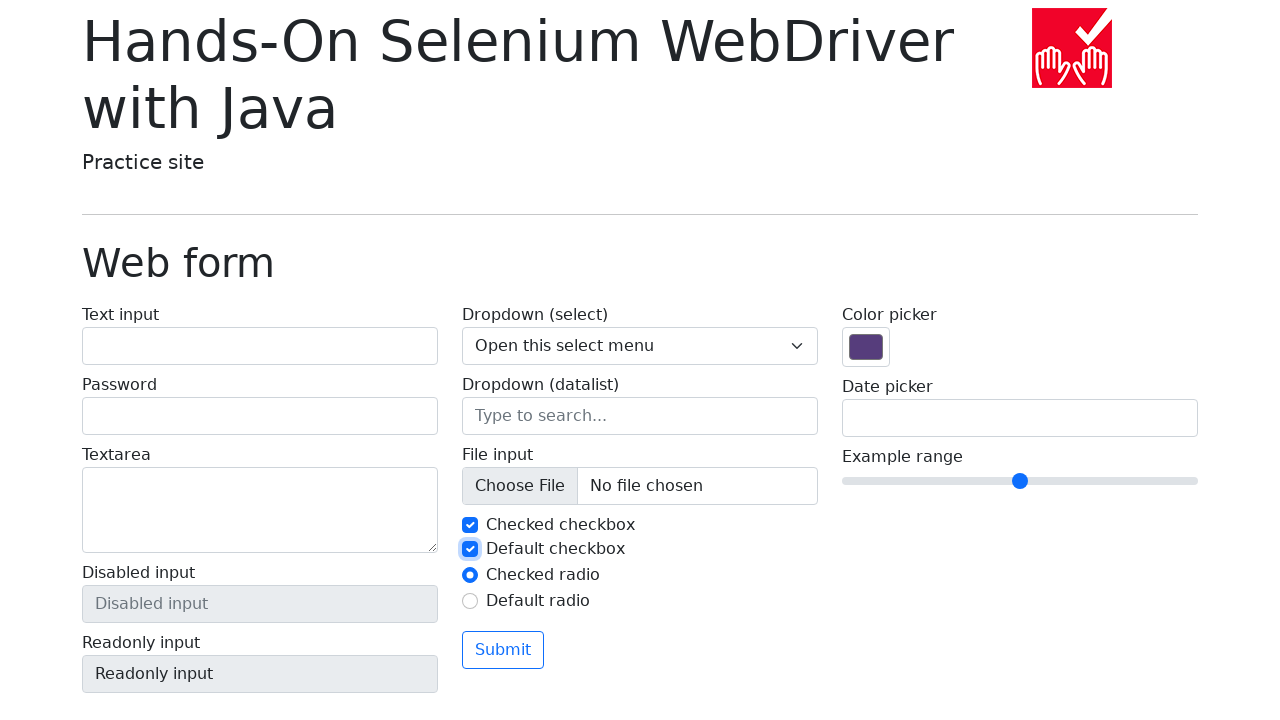